Tests a grocery shopping site by searching for products containing 'ca', adding items to cart, and verifying the brand logo

Starting URL: https://rahulshettyacademy.com/seleniumPractise/#/

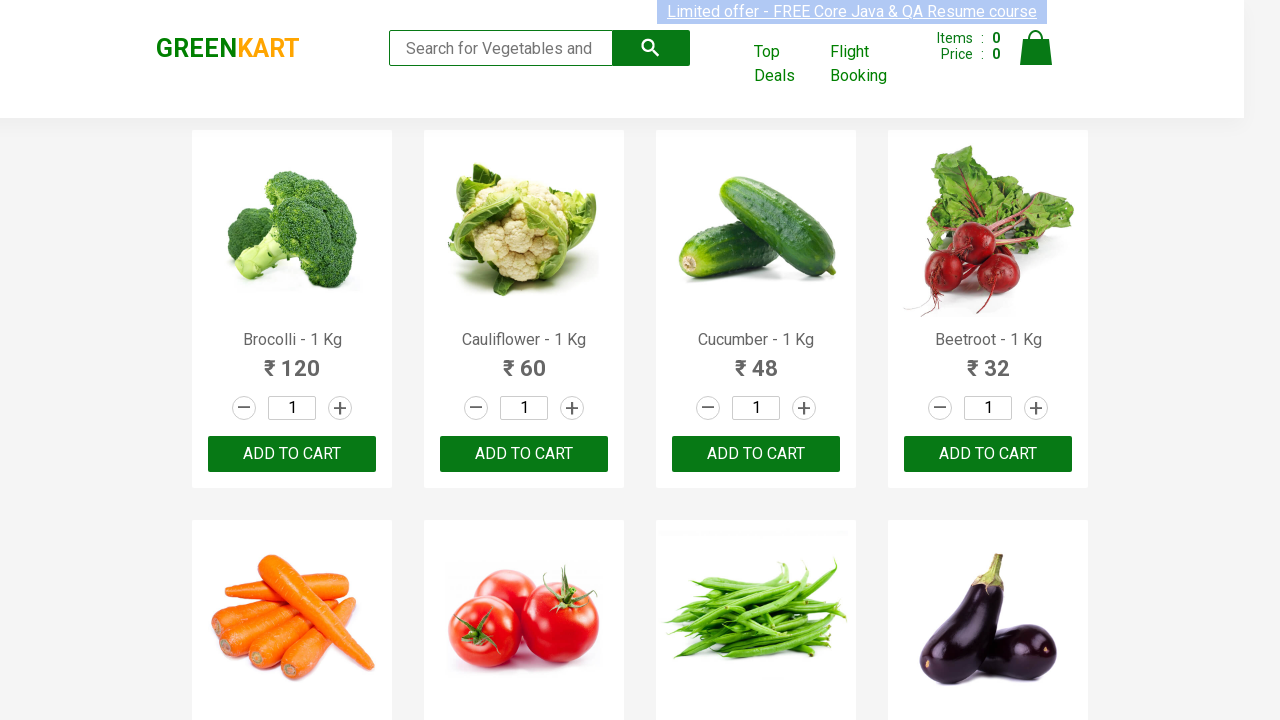

Filled search box with 'ca' on .search-keyword
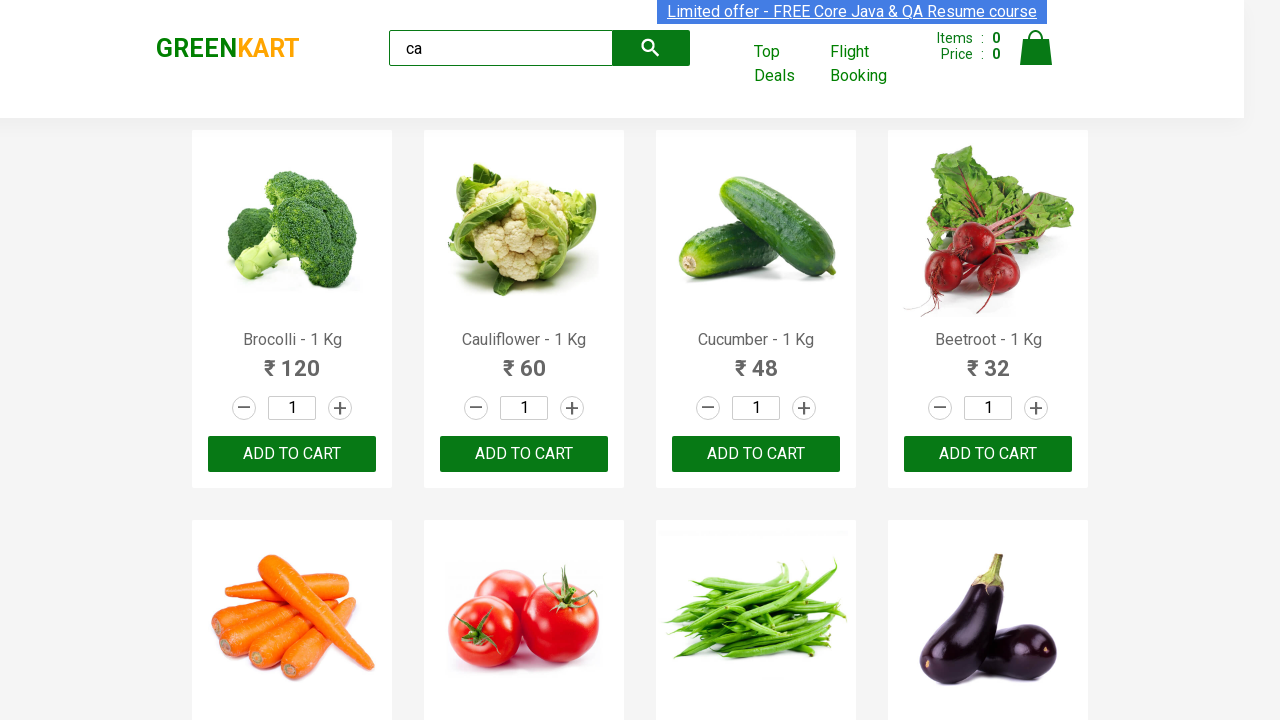

Waited 2 seconds for products to load
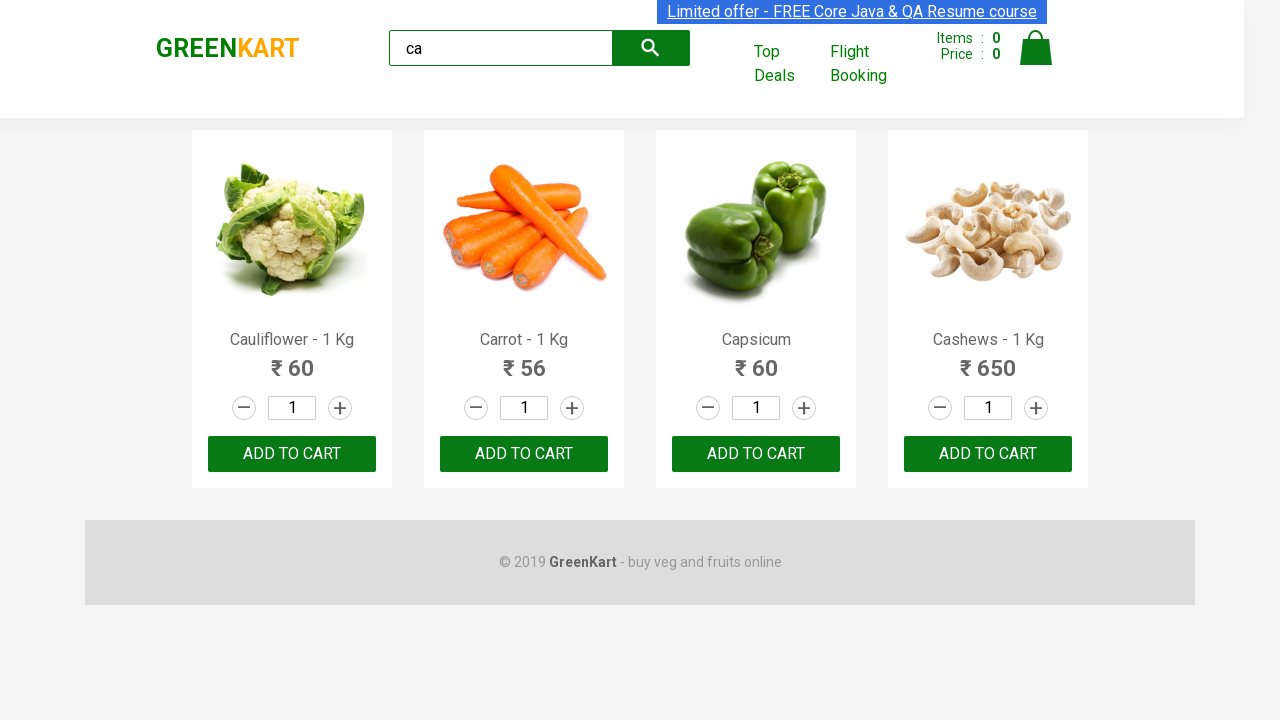

Waited for product elements to be present
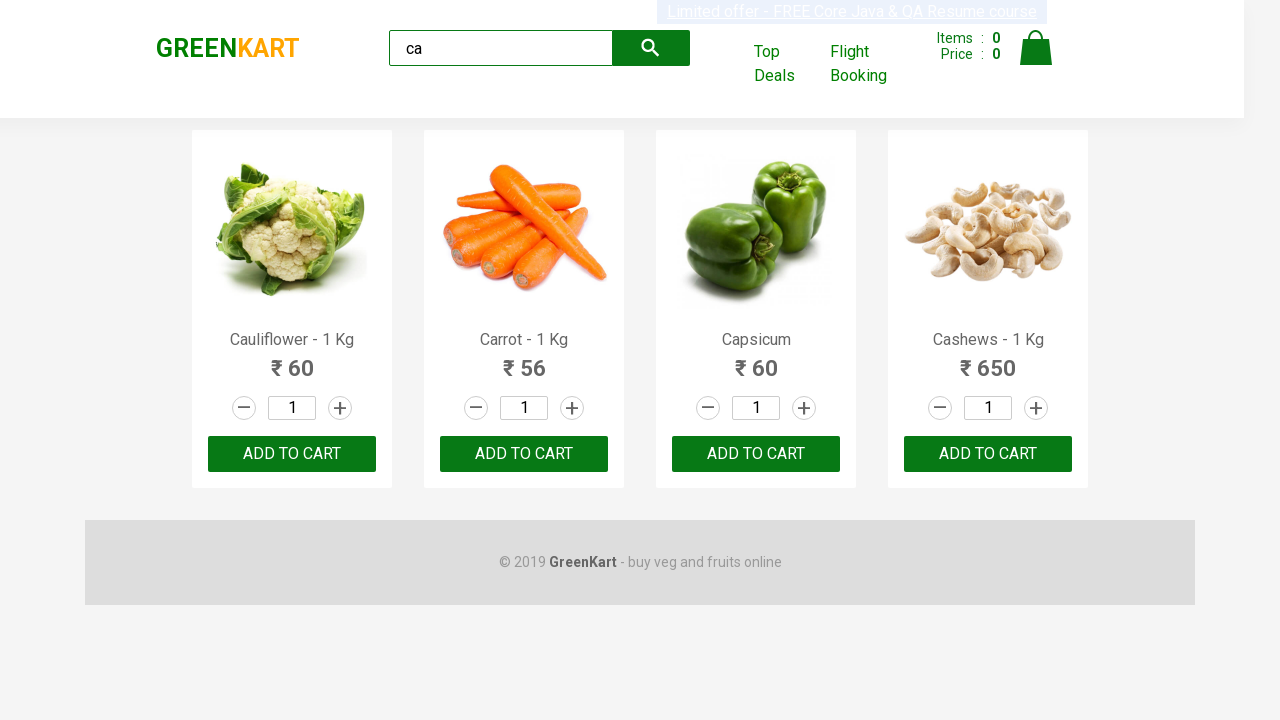

Verified that 4 products are visible
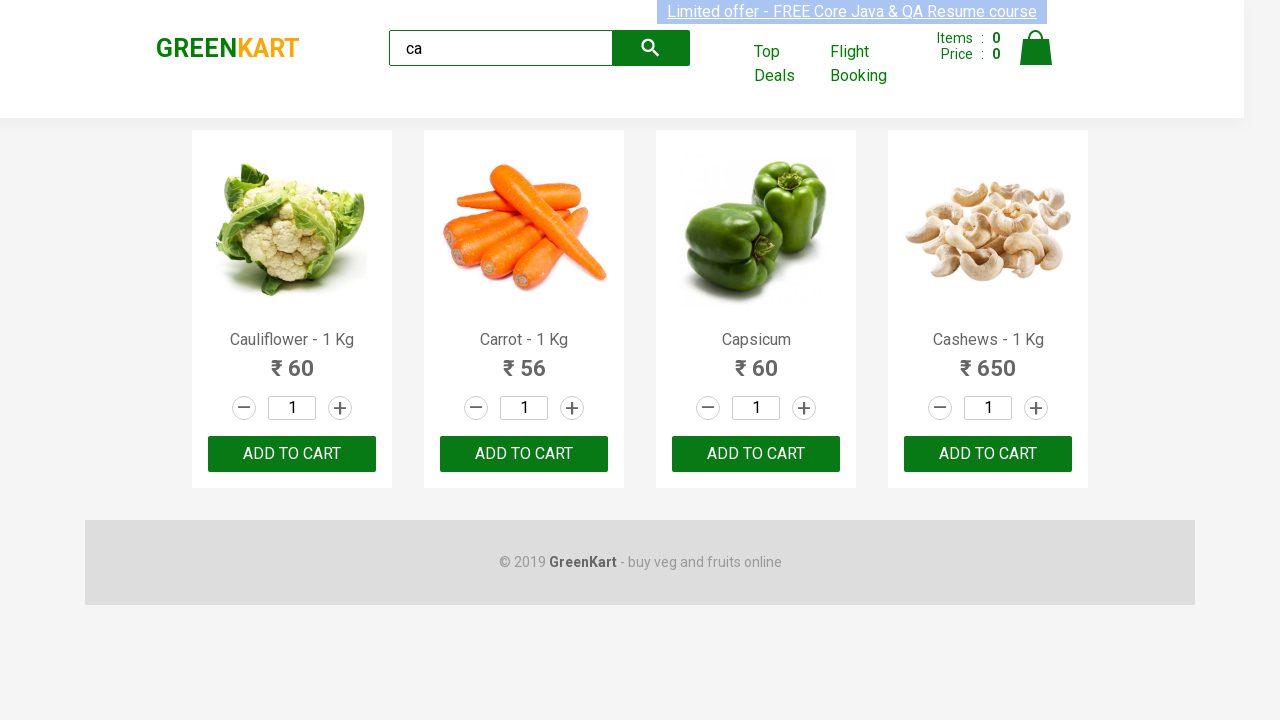

Clicked ADD TO CART button on third product at (756, 454) on .products .product >> nth=2 >> text=ADD TO CART
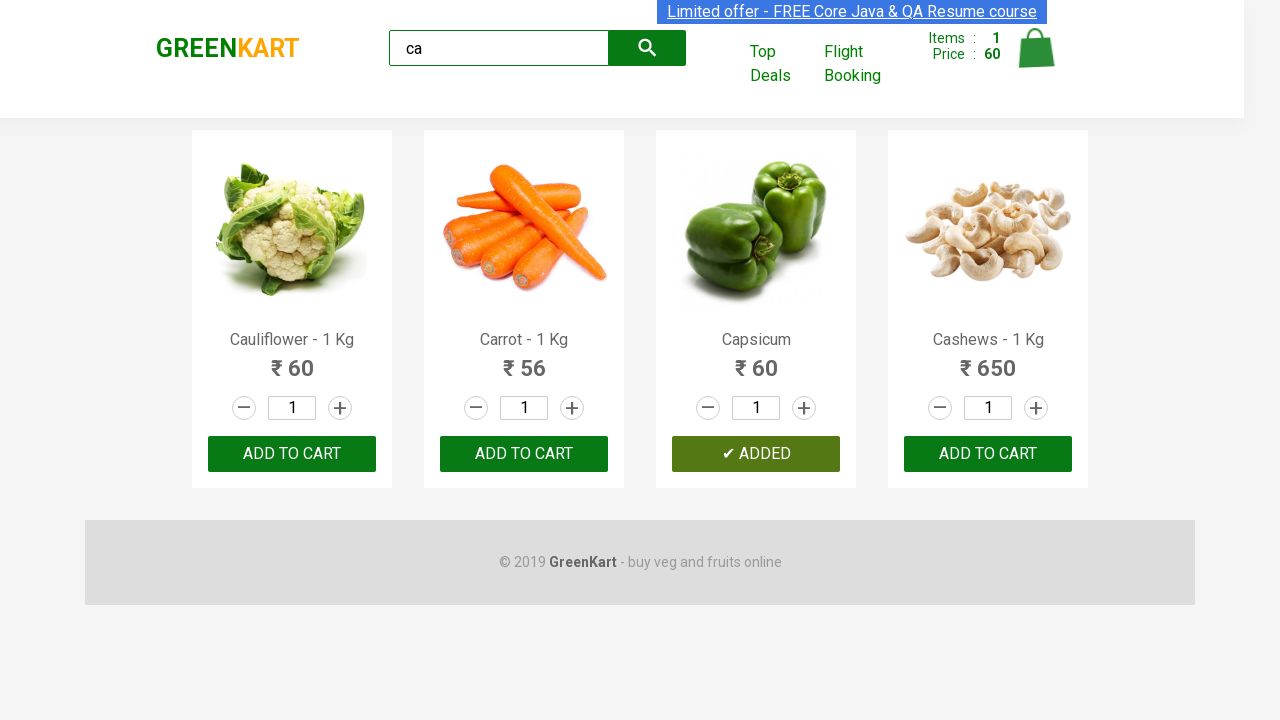

Clicked ADD TO CART button for Cashews product at (988, 454) on .products .product >> nth=3 >> button
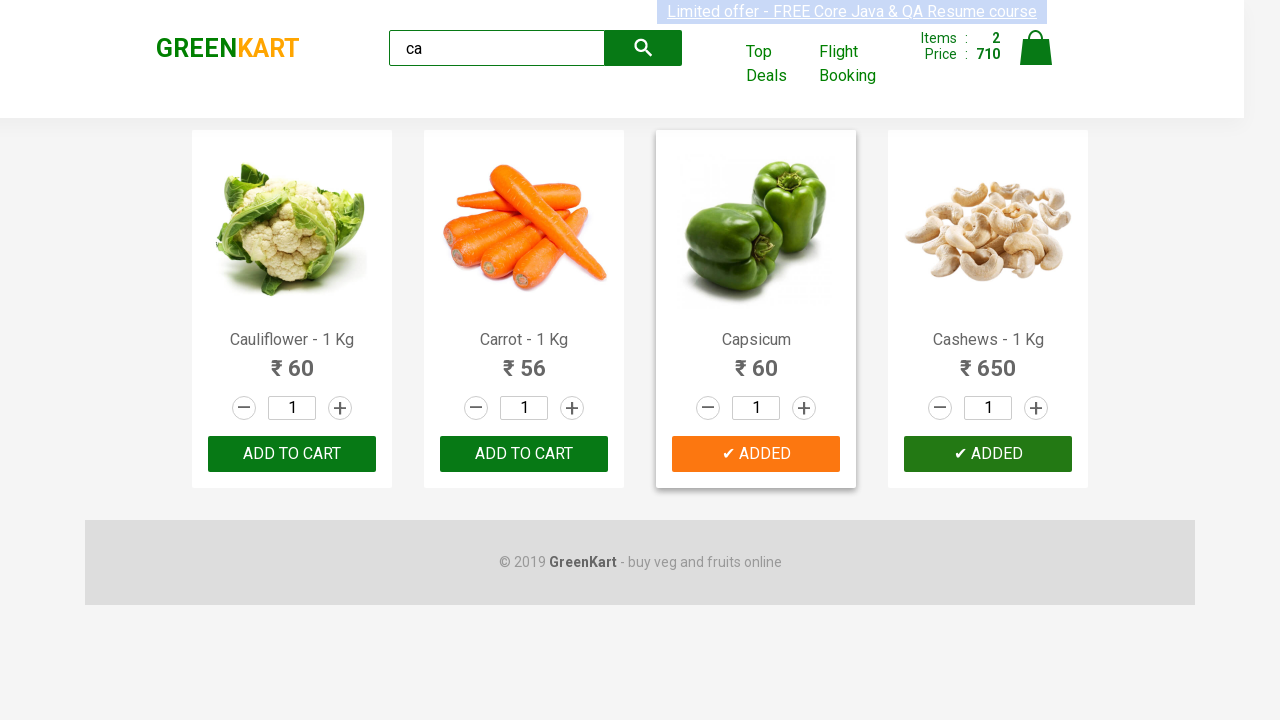

Verified brand logo displays 'GREENKART'
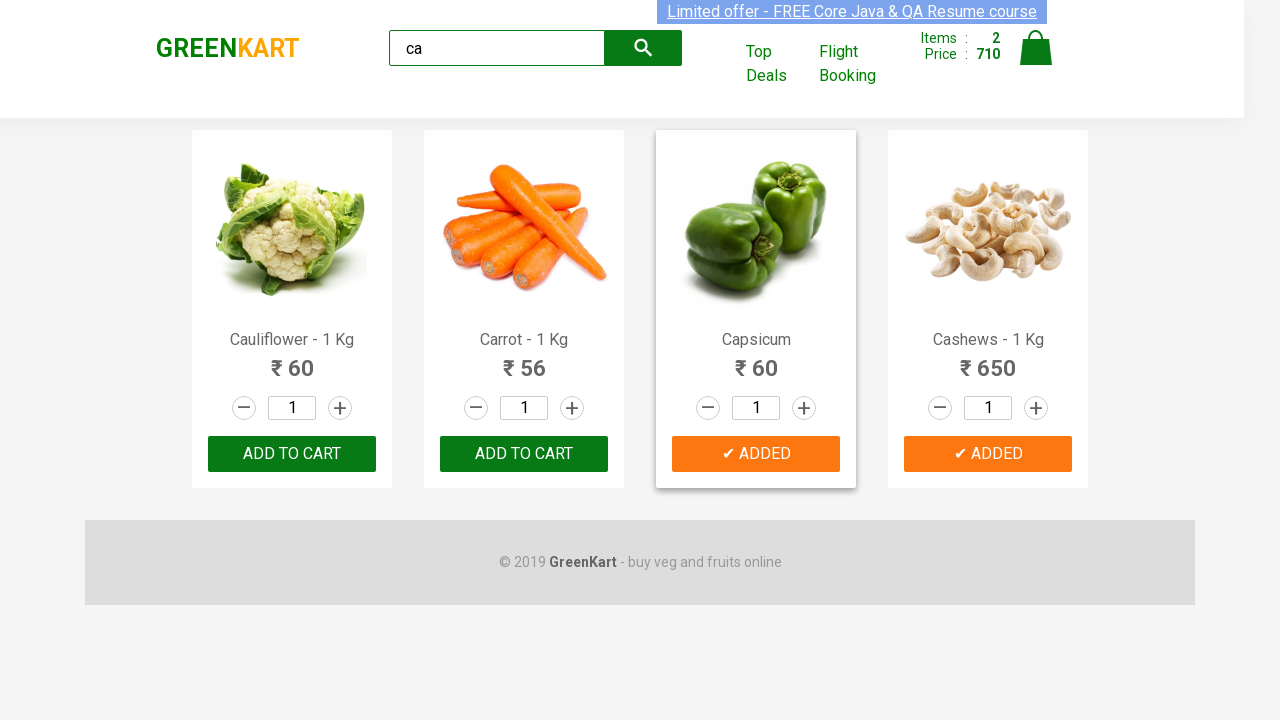

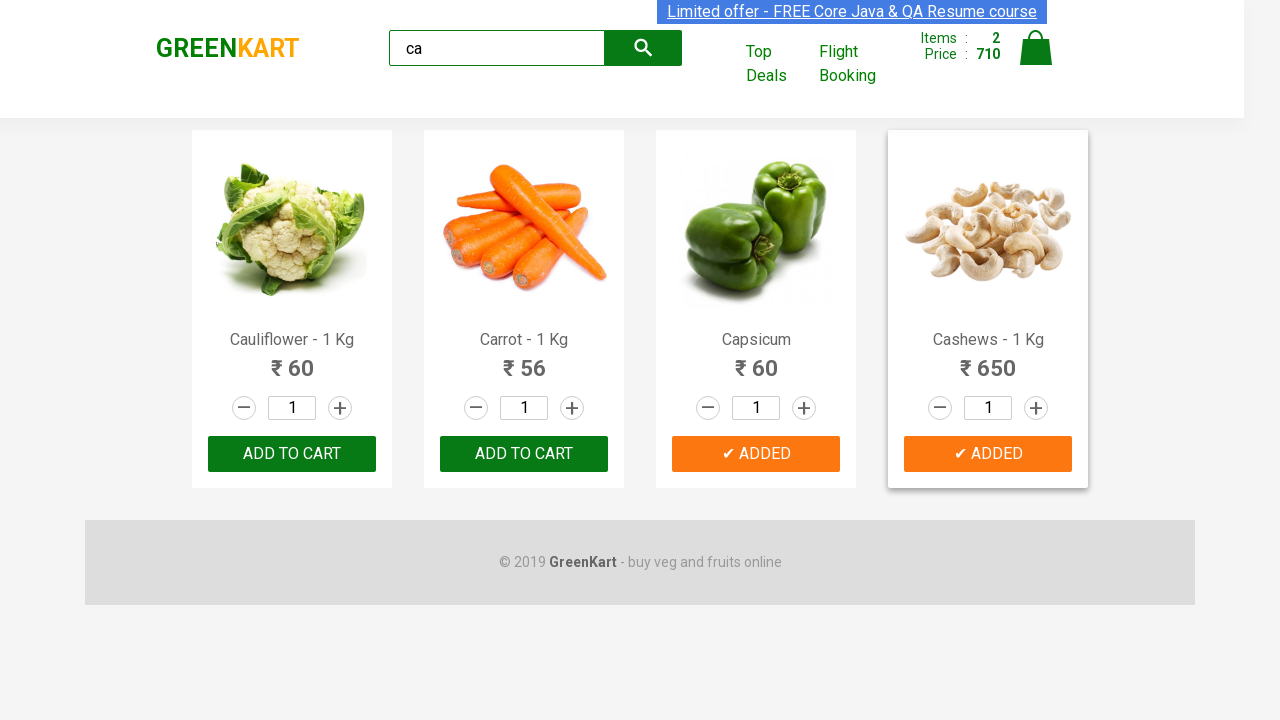